Tests adding a new employee to the employee manager application by filling in name, phone, and title fields

Starting URL: https://devmountain-qa.github.io/employee-manager/1.2_Version/index.html

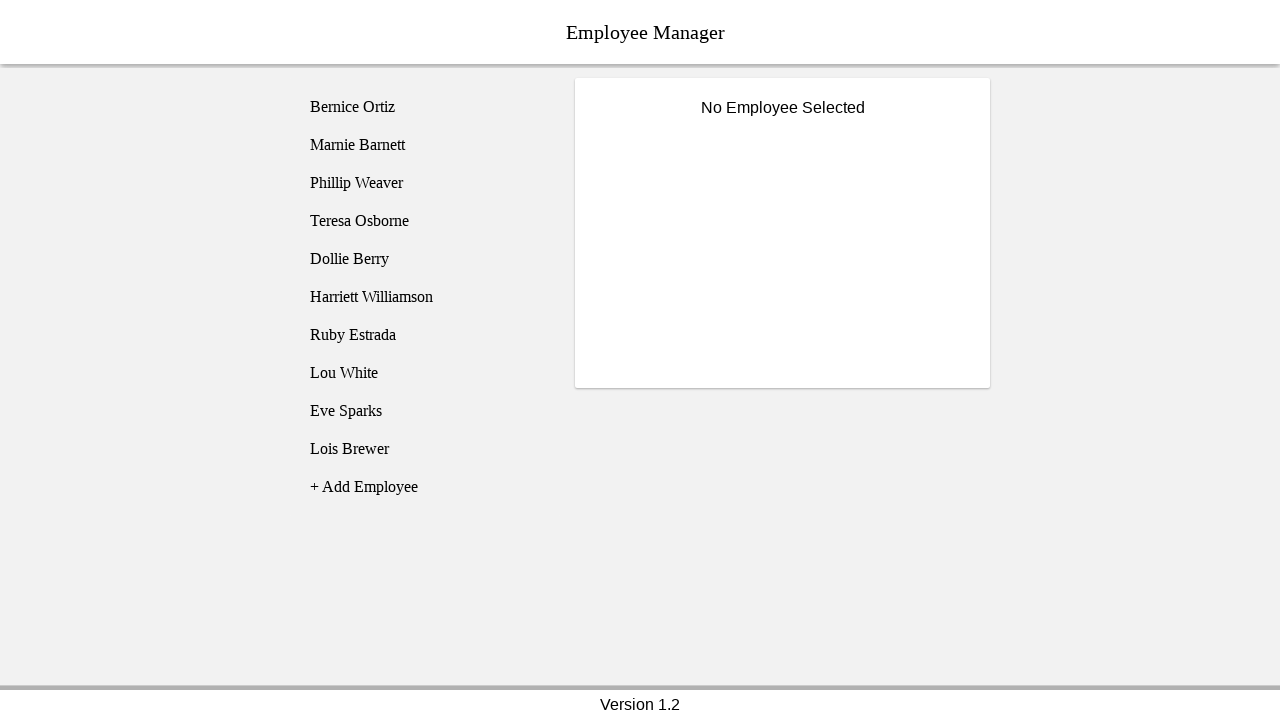

Waited for page to load - title text element appeared
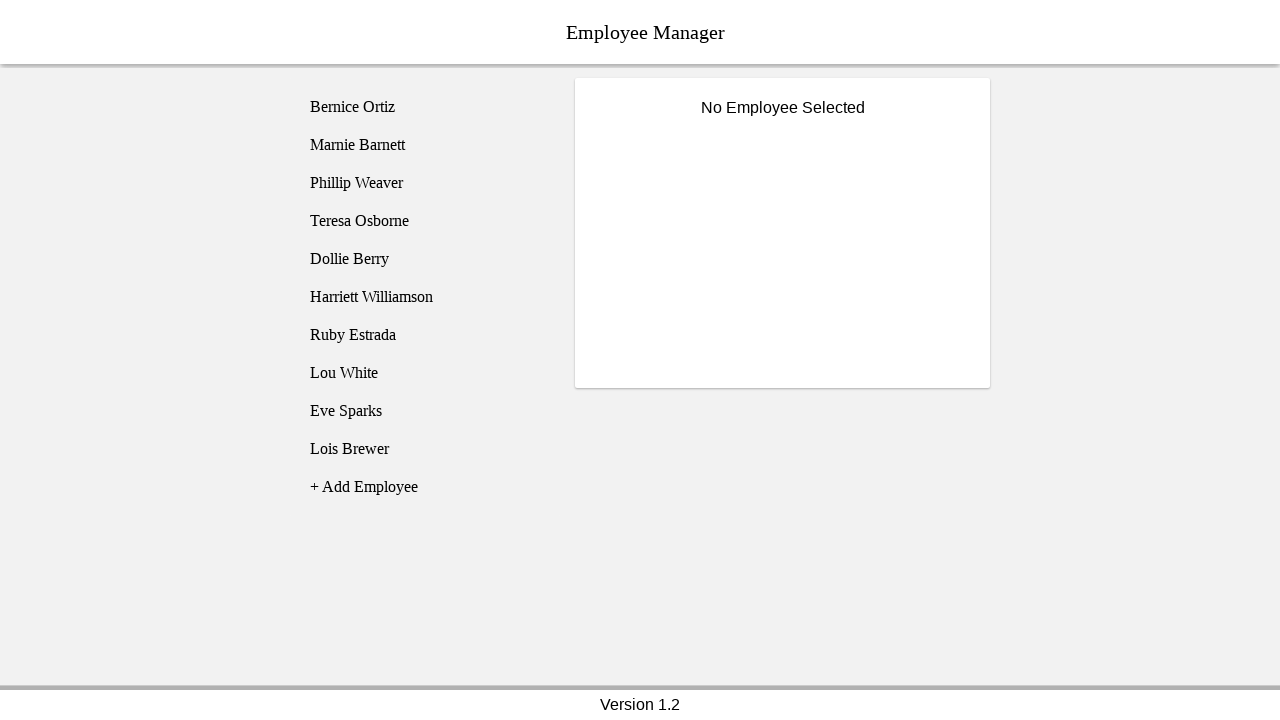

Clicked add employee button at (425, 487) on [name="addEmployee"]
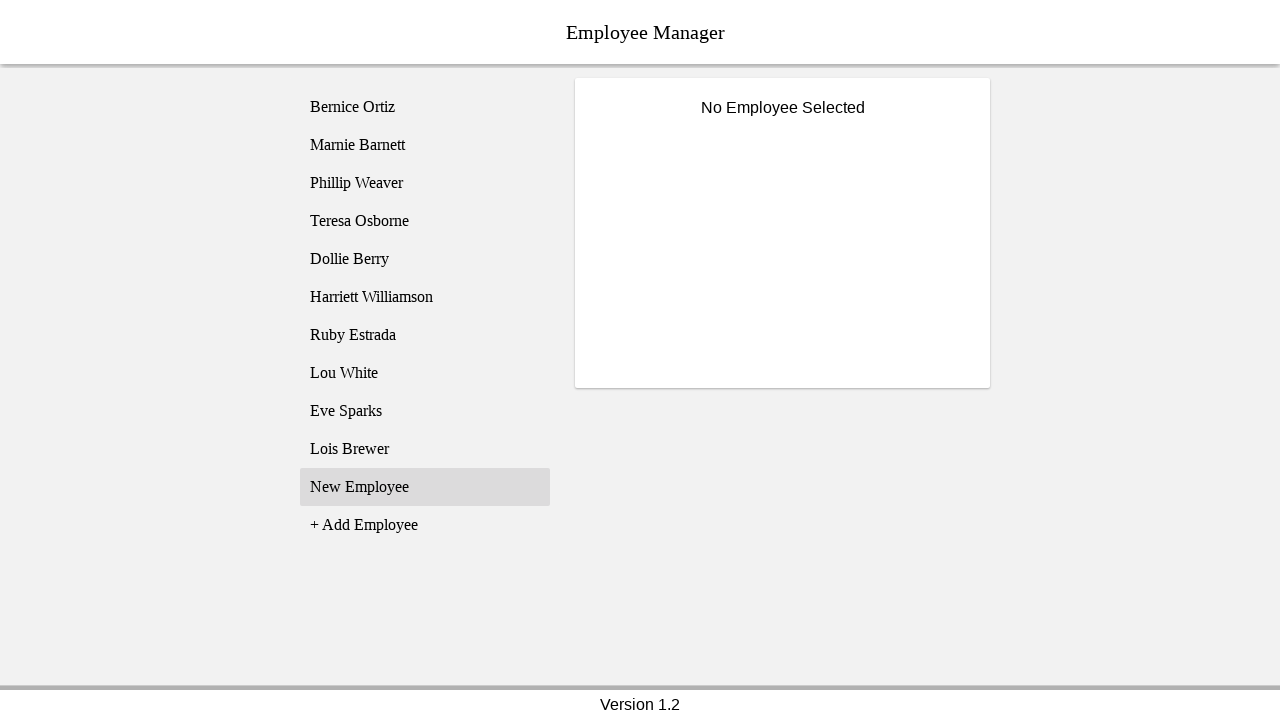

Clicked on new employee entry (employee11) at (425, 487) on [name="employee11"]
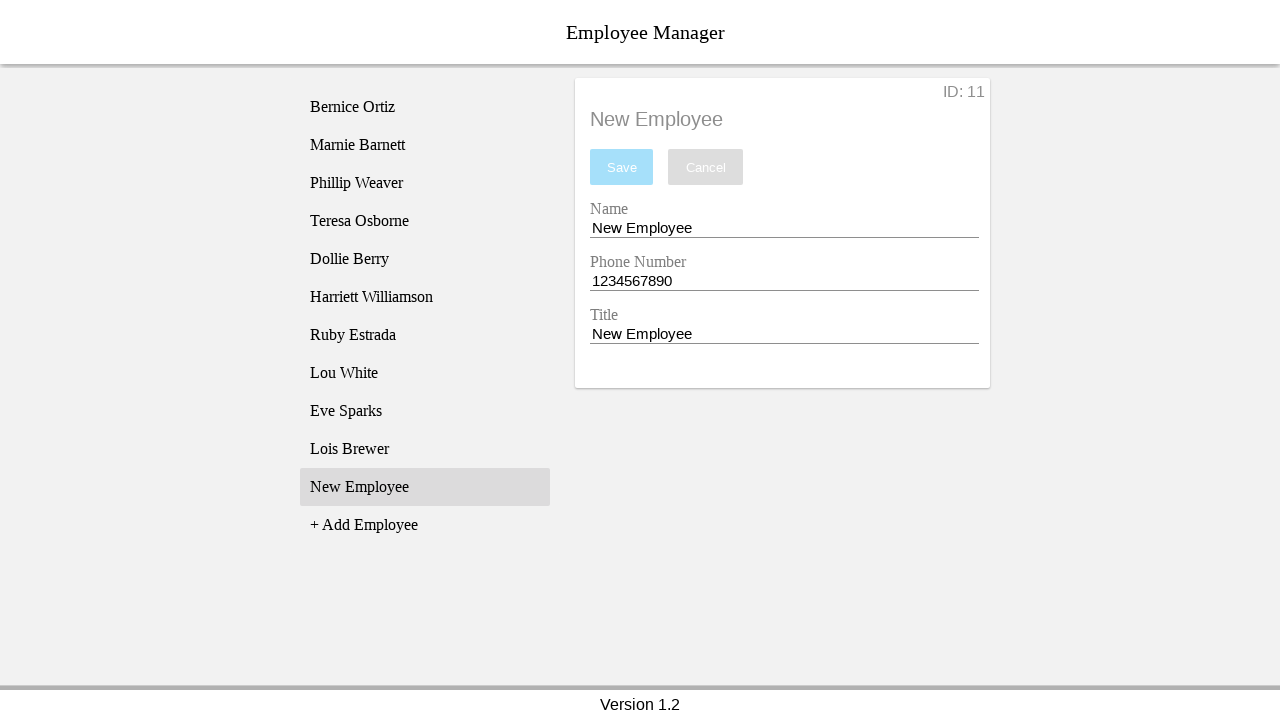

Clicked on name entry field at (784, 228) on [name="nameEntry"]
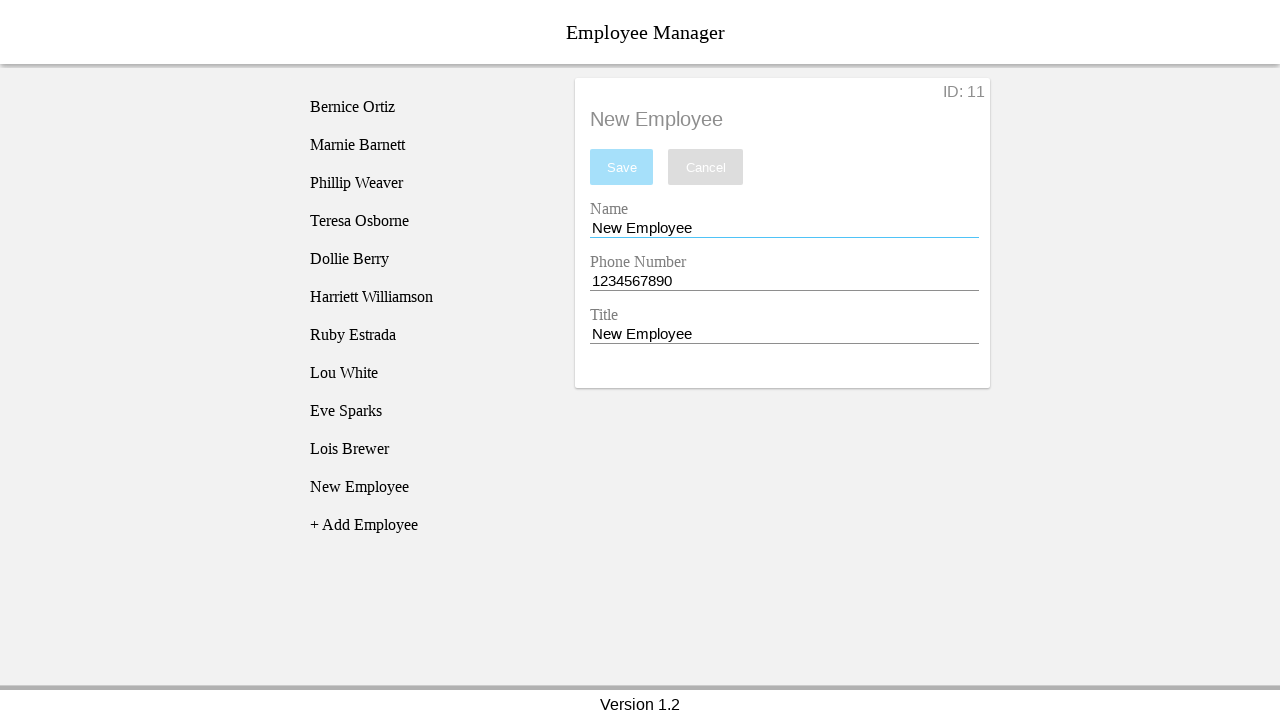

Cleared name entry field on [name="nameEntry"]
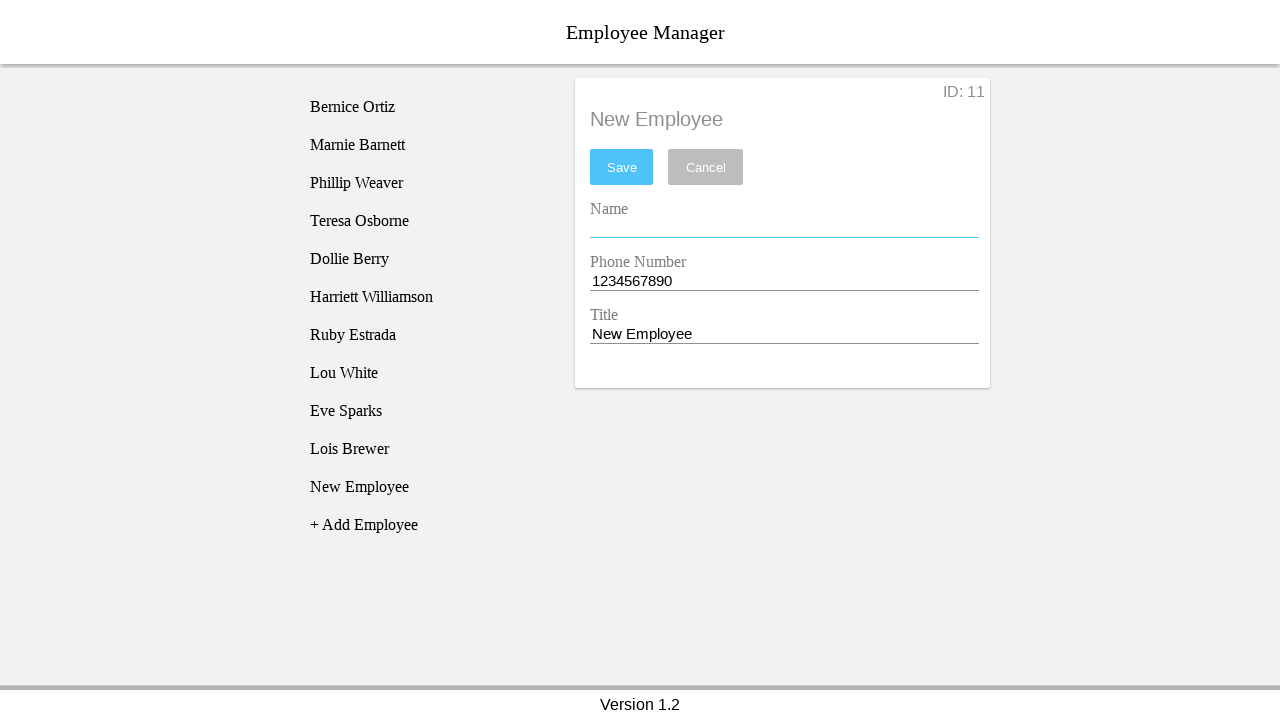

Filled name entry field with 'Emp ABC' on [name="nameEntry"]
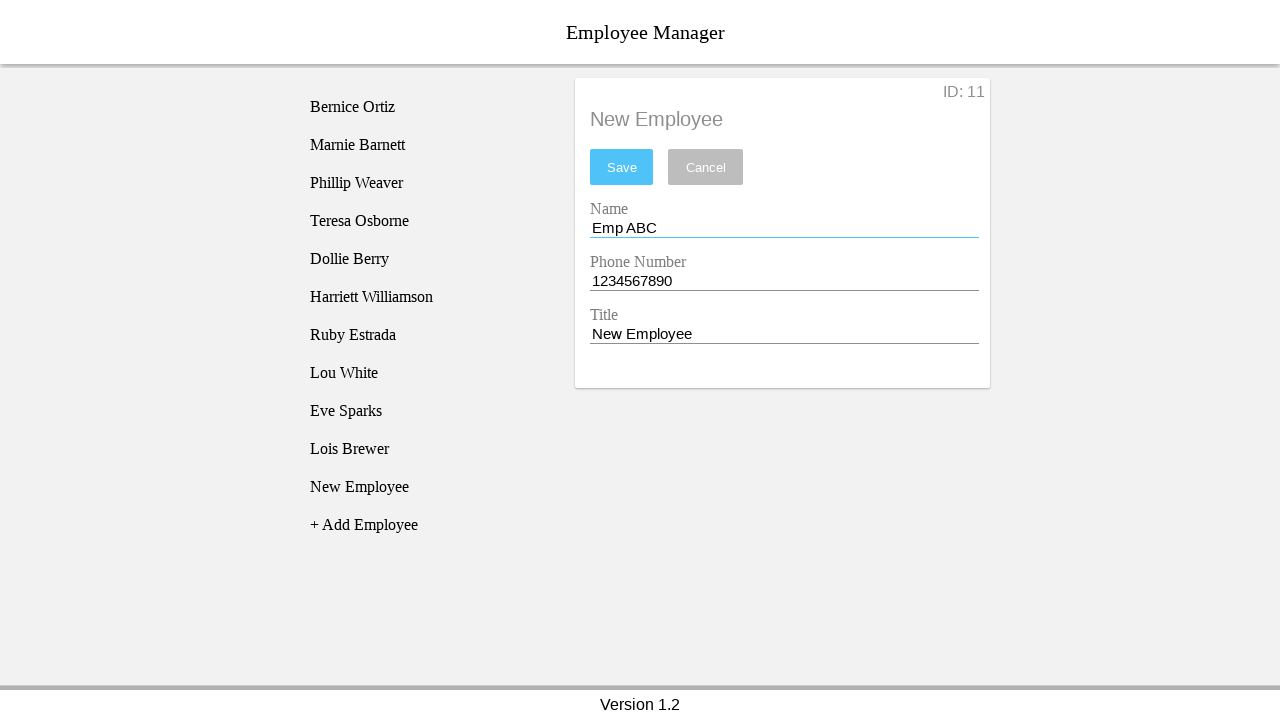

Clicked on phone entry field at (784, 281) on [name="phoneEntry"]
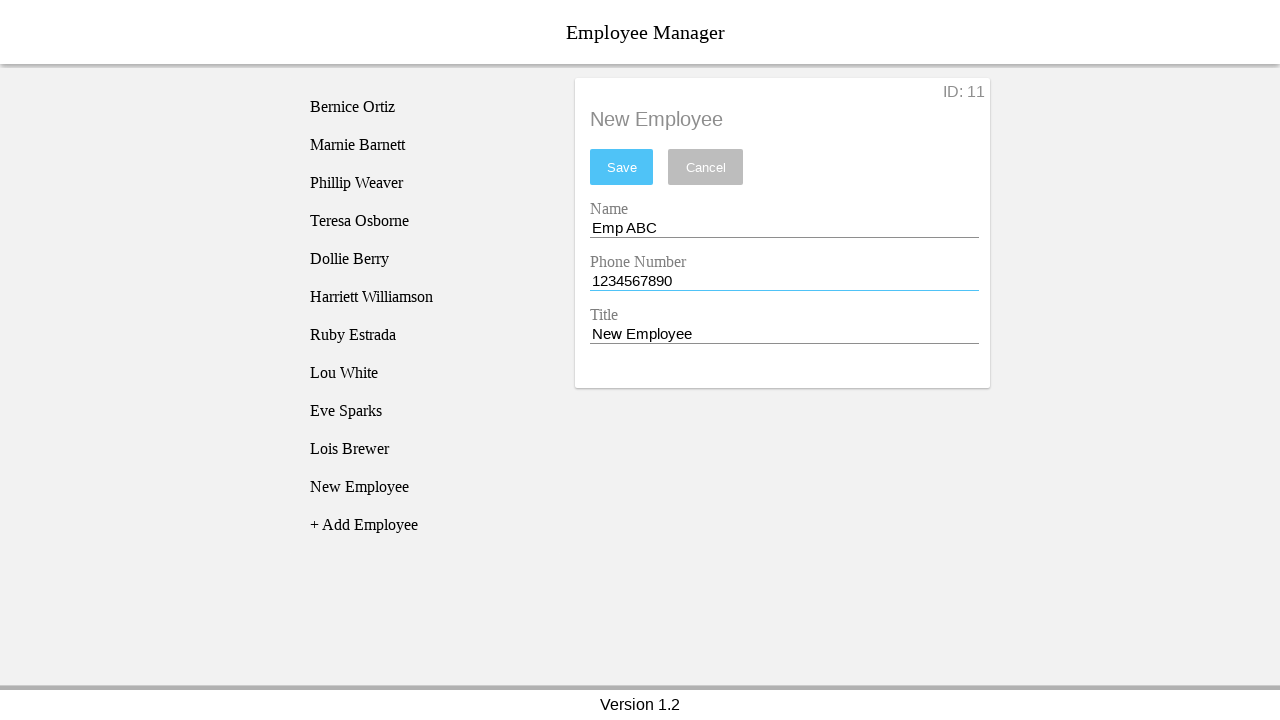

Cleared phone entry field on [name="phoneEntry"]
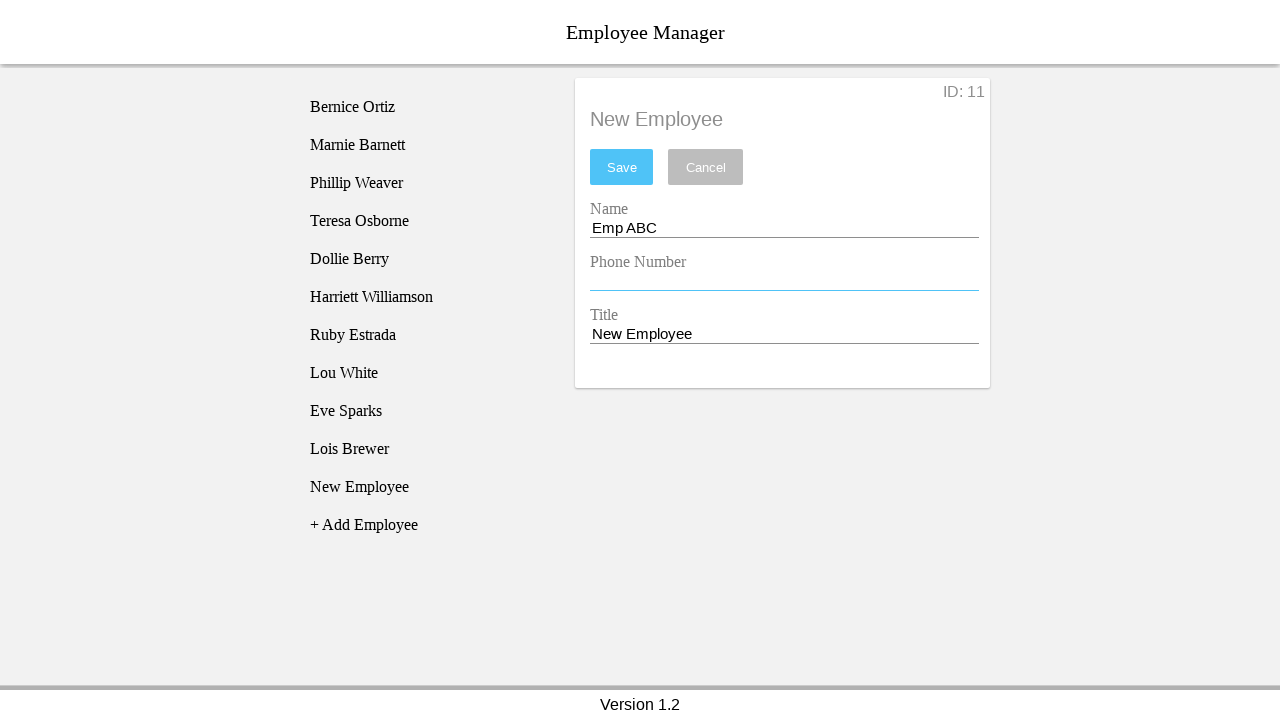

Filled phone entry field with '1234567890' on [name="phoneEntry"]
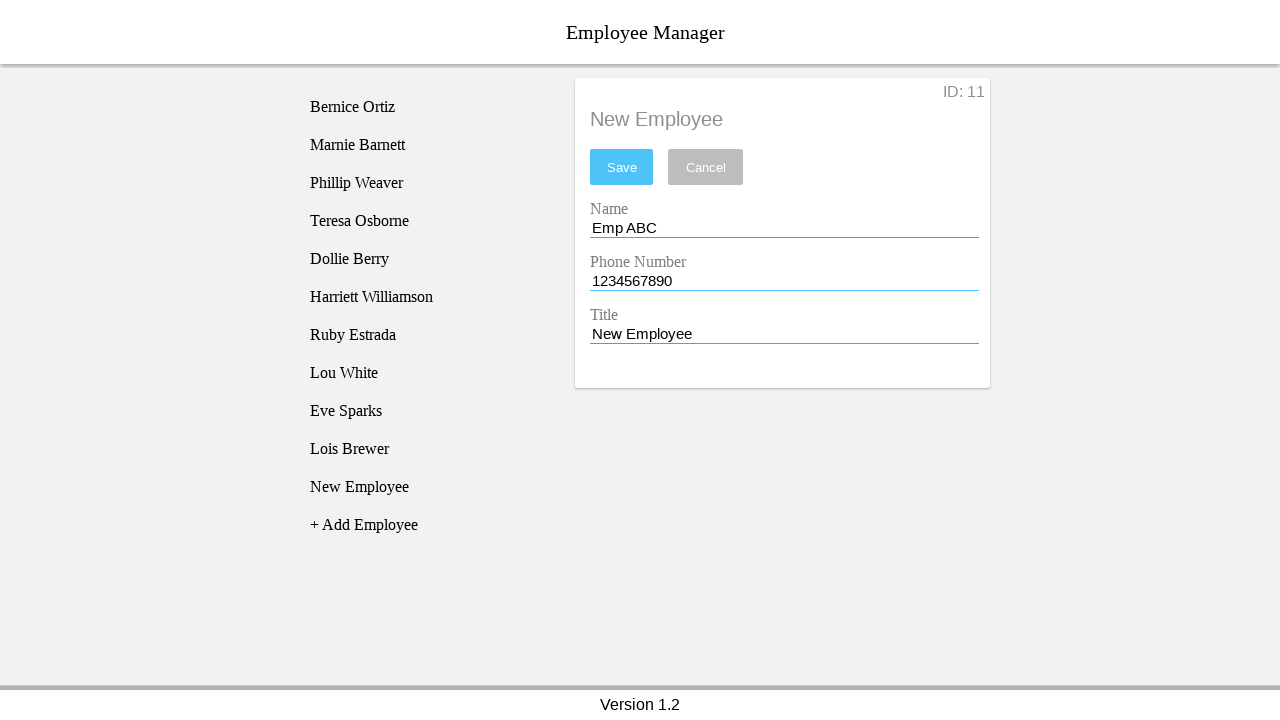

Clicked on title entry field at (784, 334) on [name="titleEntry"]
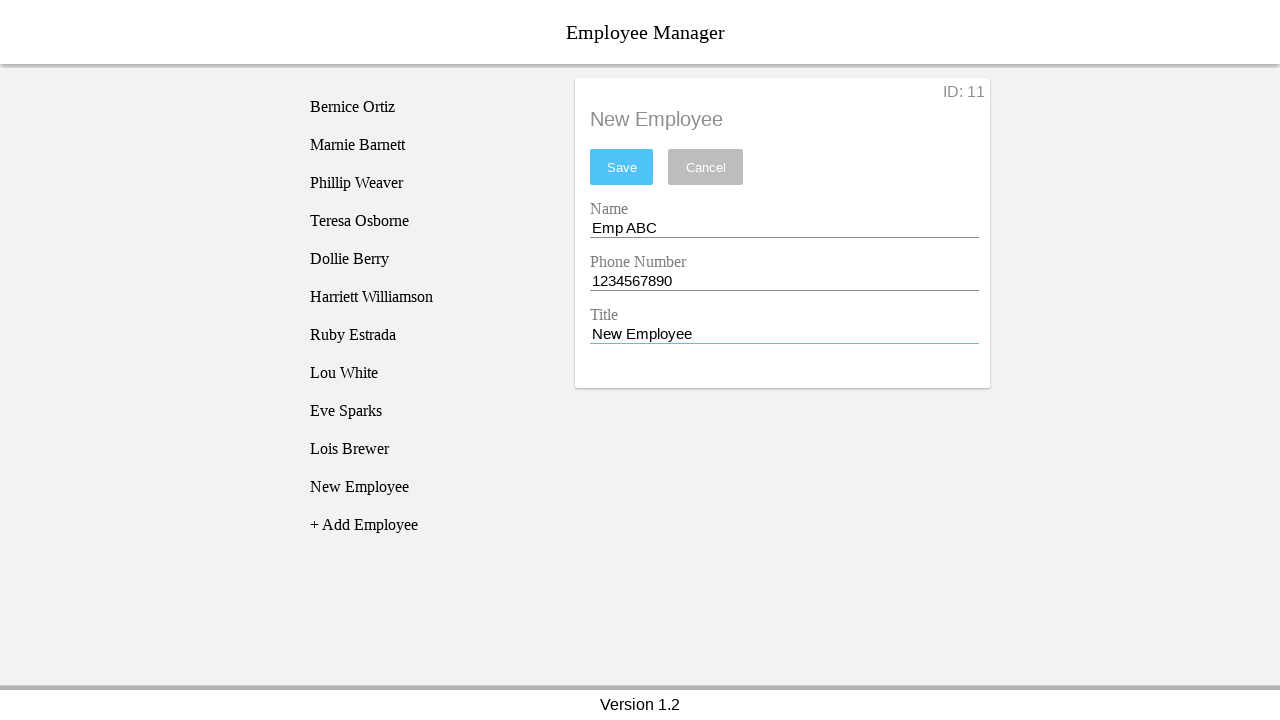

Cleared title entry field on [name="titleEntry"]
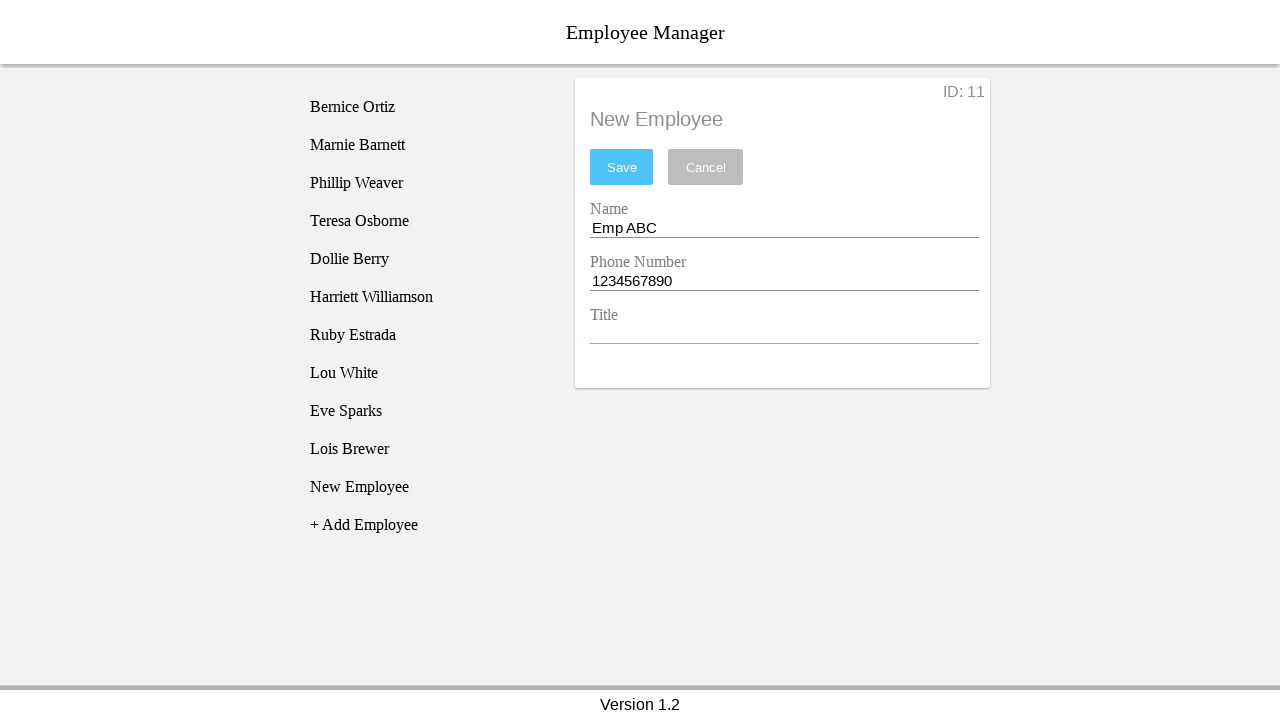

Filled title entry field with 'Manager' on [name="titleEntry"]
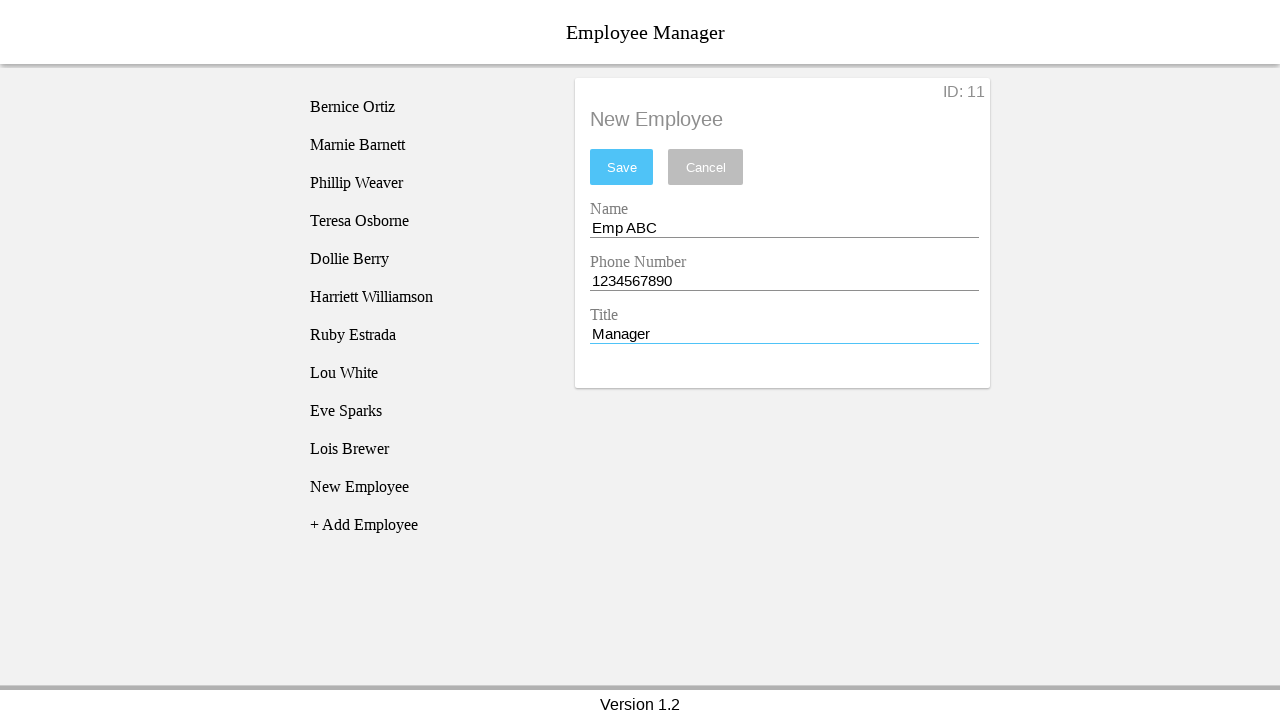

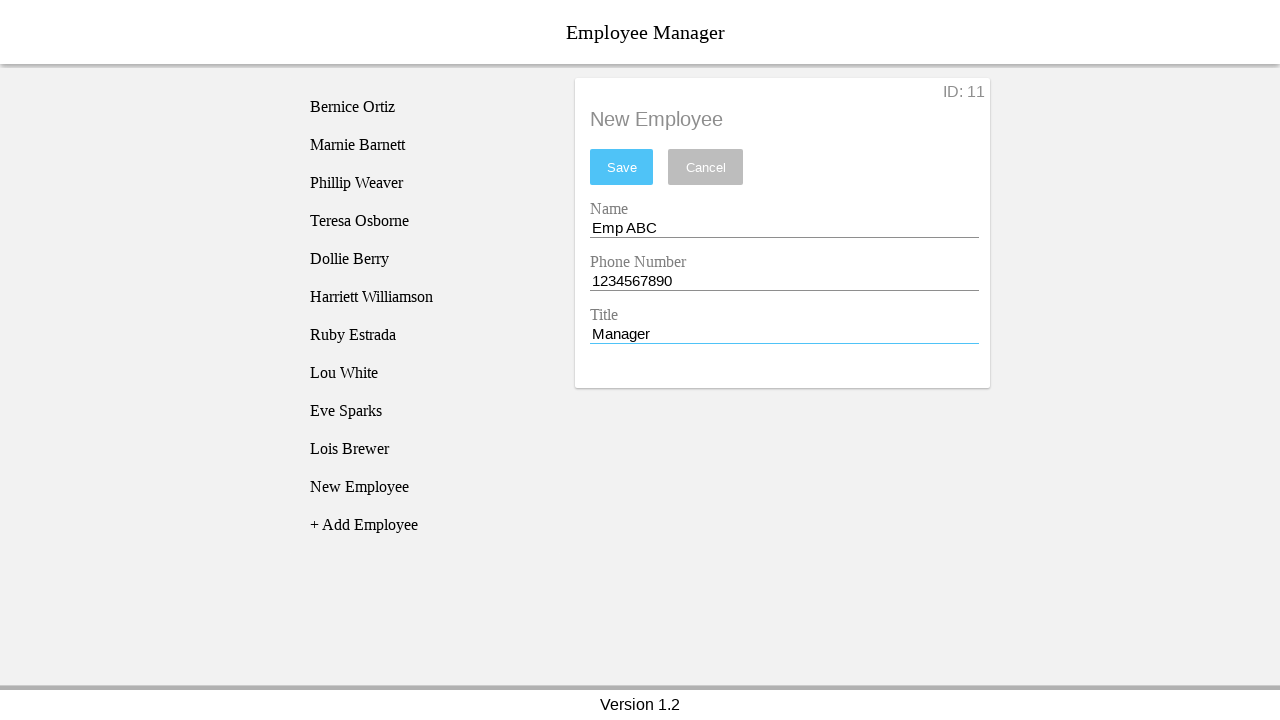